Tests alert and popup handling by entering a name, triggering an alert, accepting it, then triggering a confirm dialog and dismissing it

Starting URL: https://rahulshettyacademy.com/AutomationPractice/

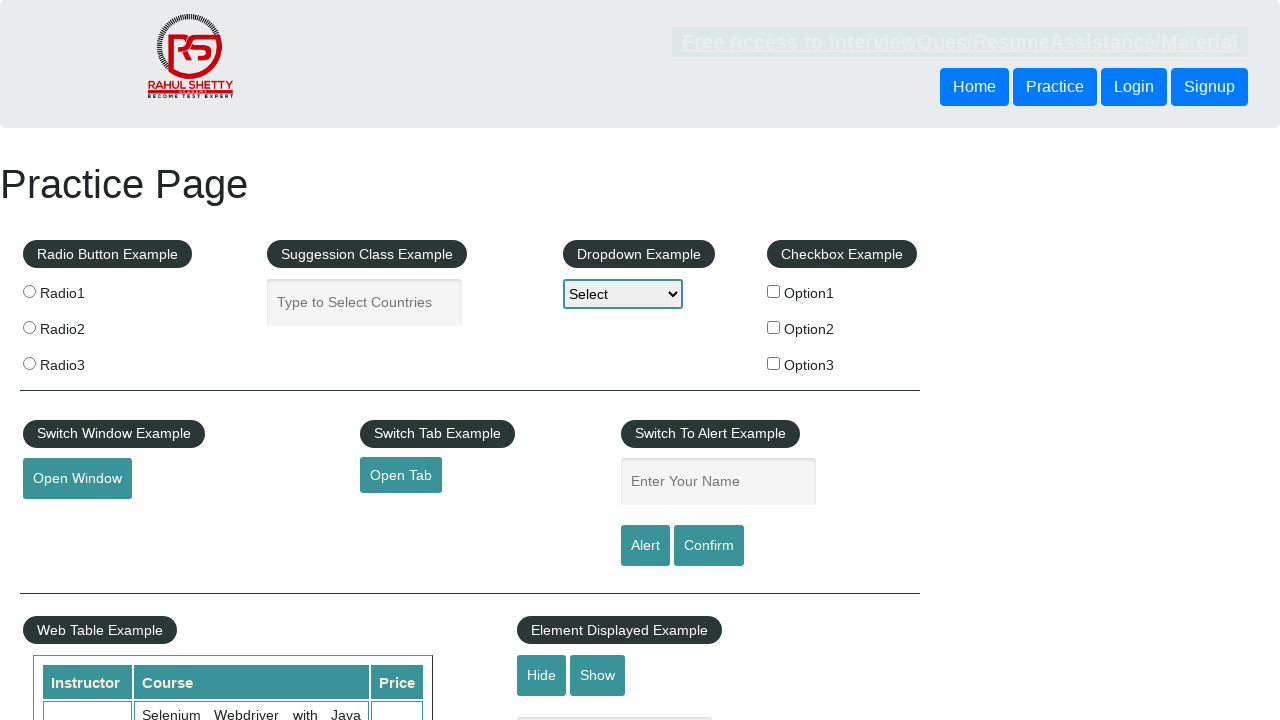

Filled name field with 'kutti' on #name
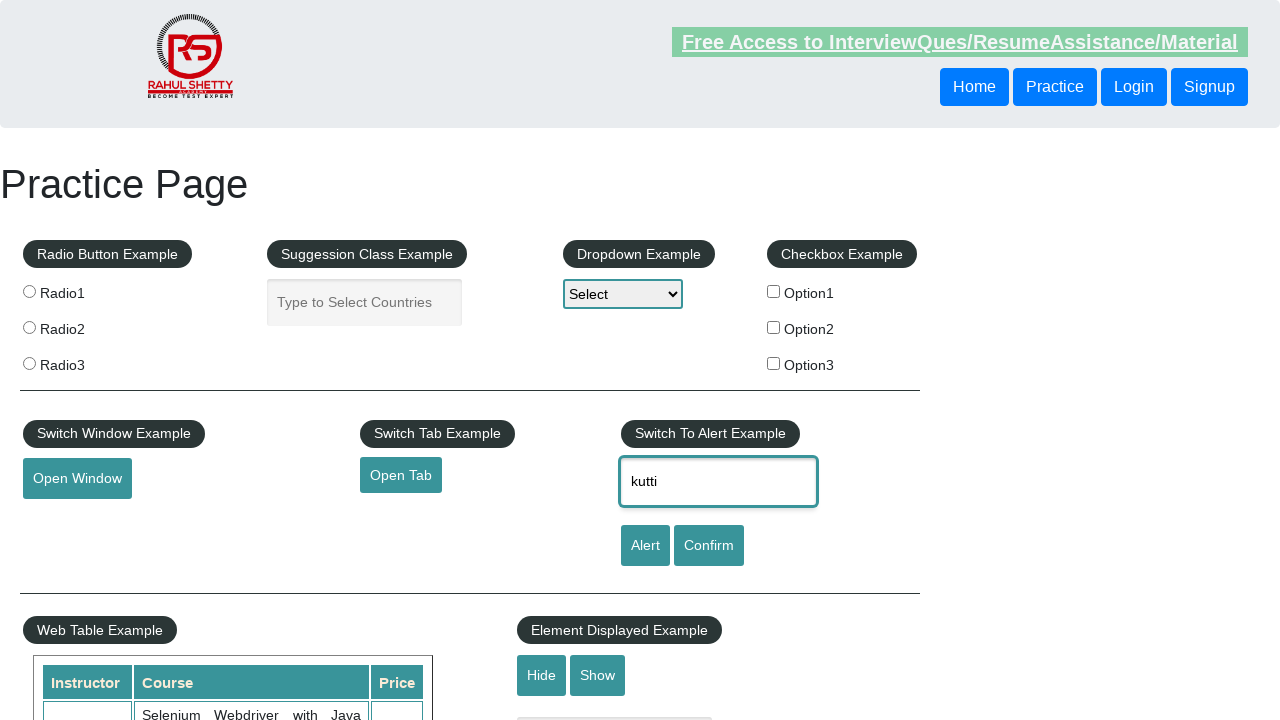

Clicked alert button to trigger alert dialog at (645, 546) on #alertbtn
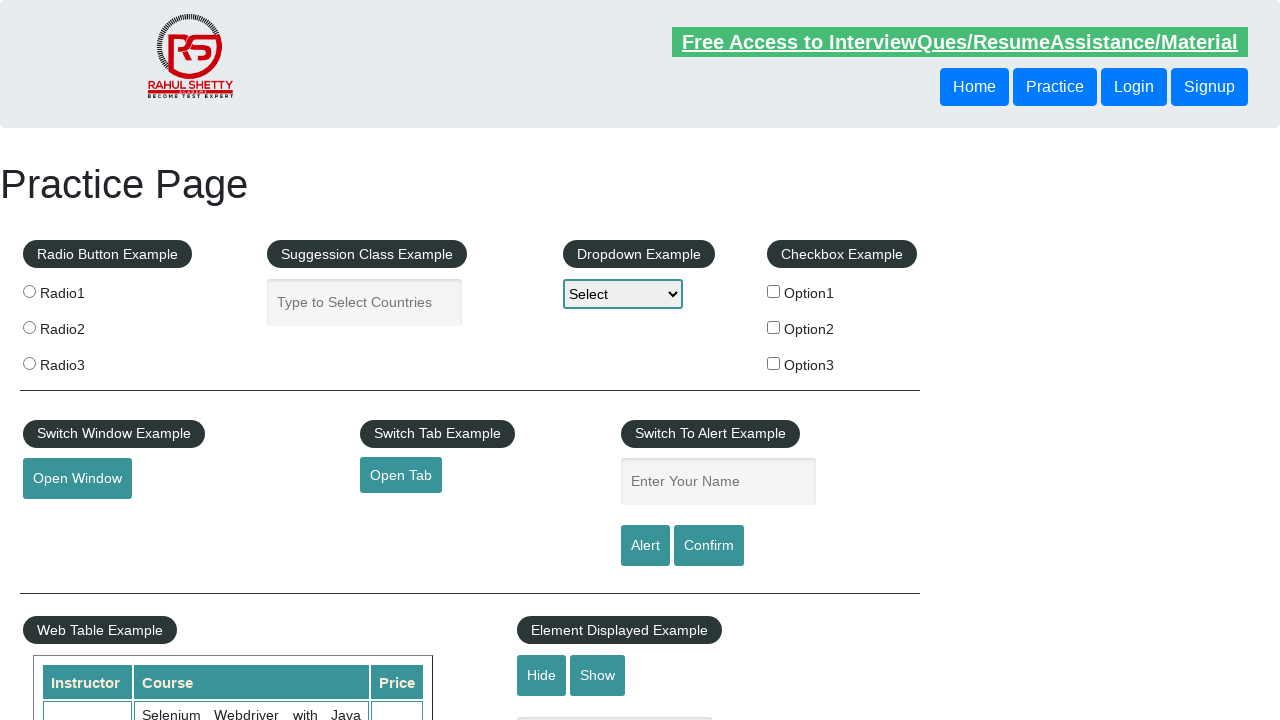

Accepted alert dialog
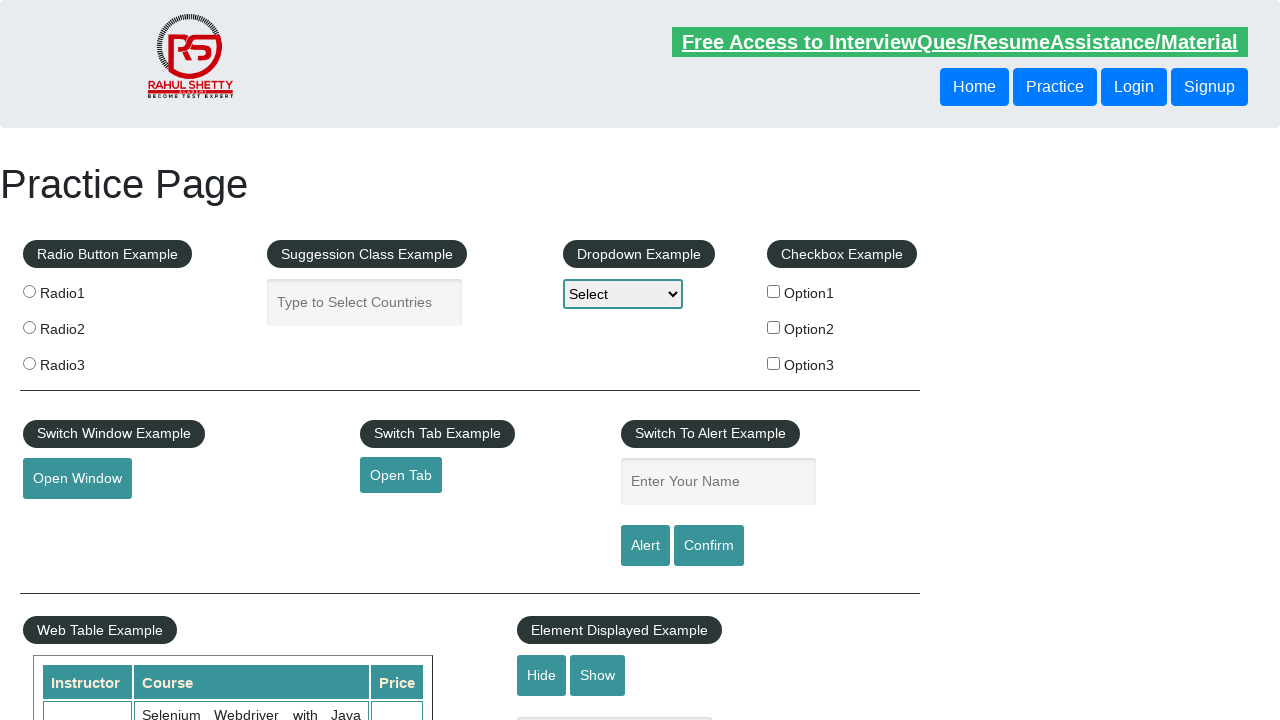

Clicked confirm button to trigger confirm dialog at (709, 546) on #confirmbtn
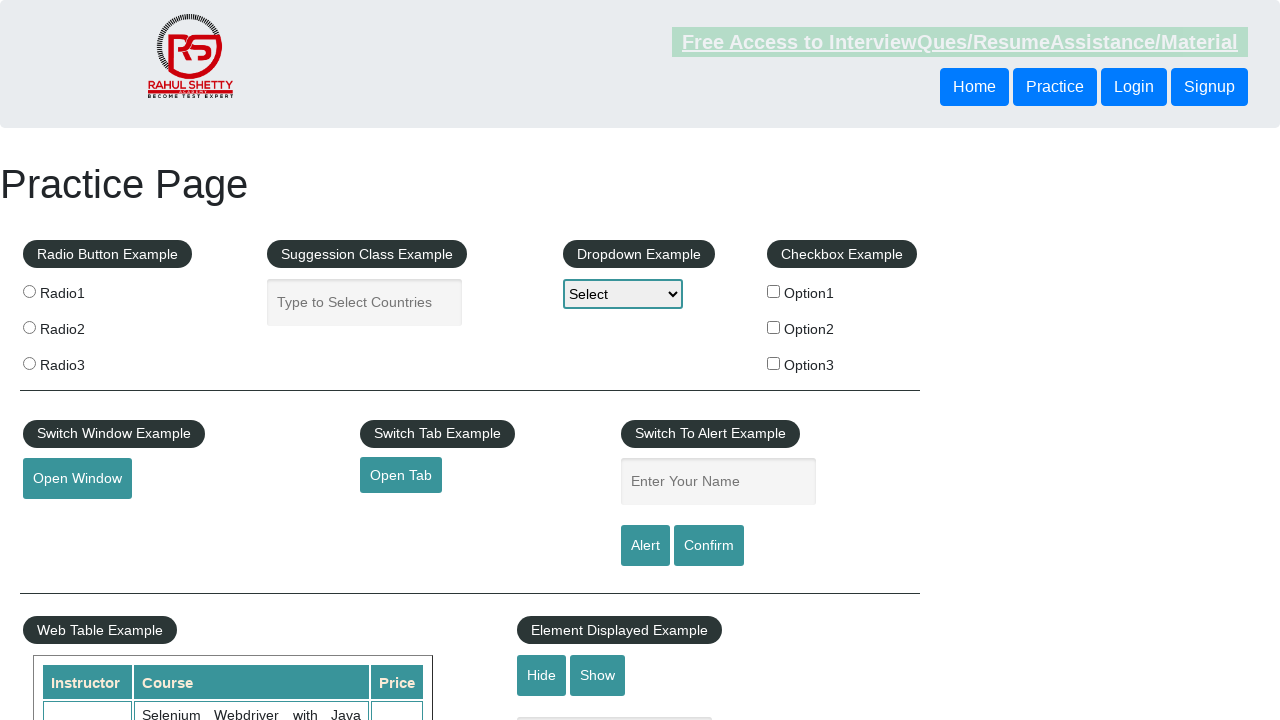

Dismissed confirm dialog
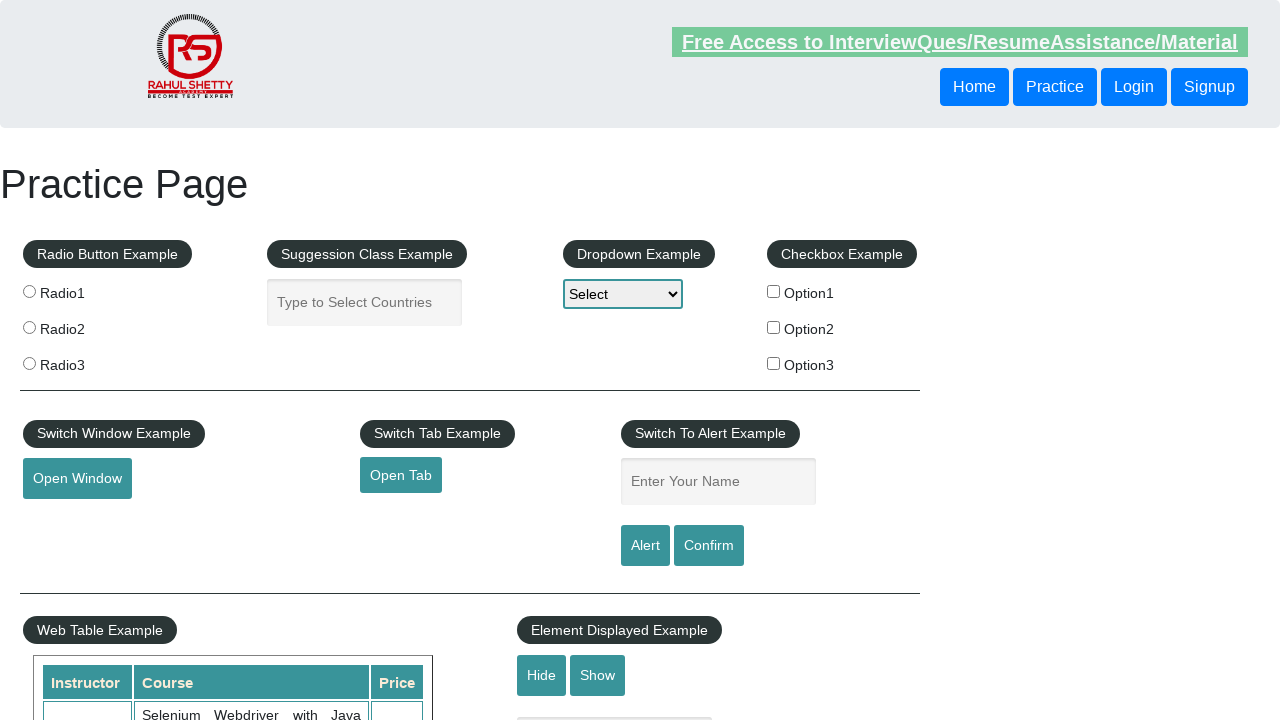

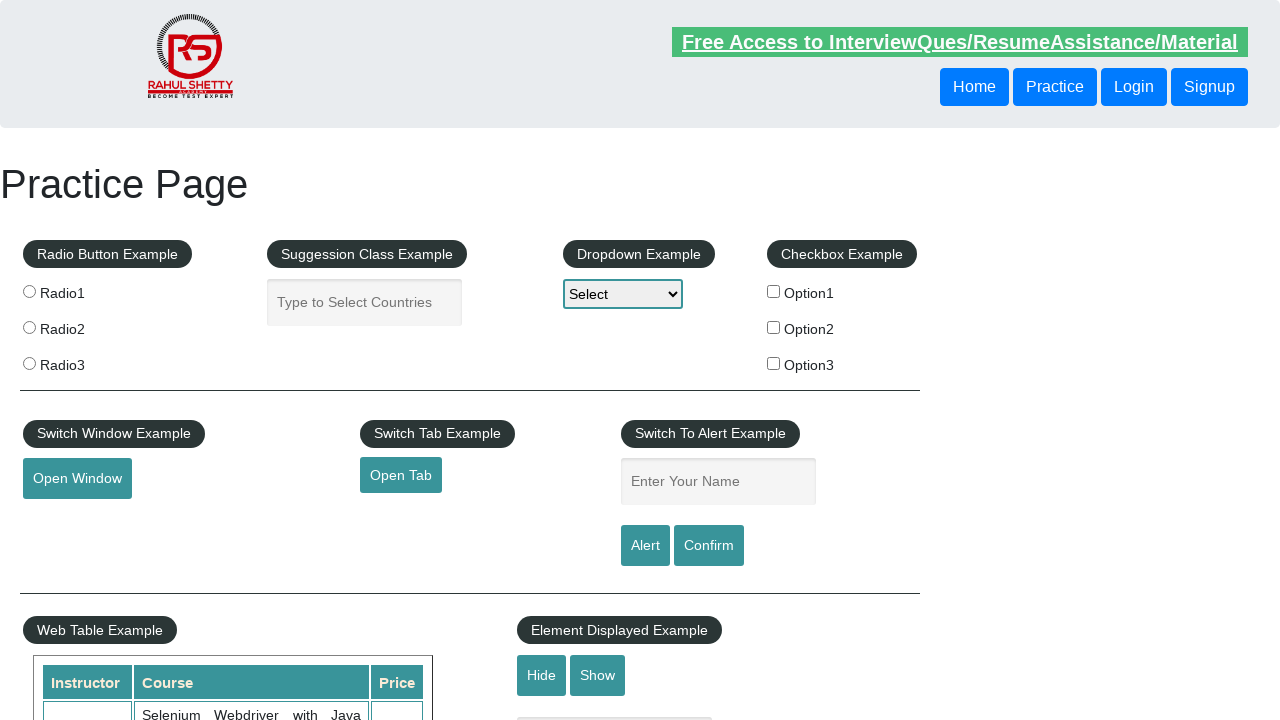